Navigates to a green cart shopping practice website and clicks on a product action button (add to cart)

Starting URL: https://rahulshettyacademy.com/seleniumPractise/#/

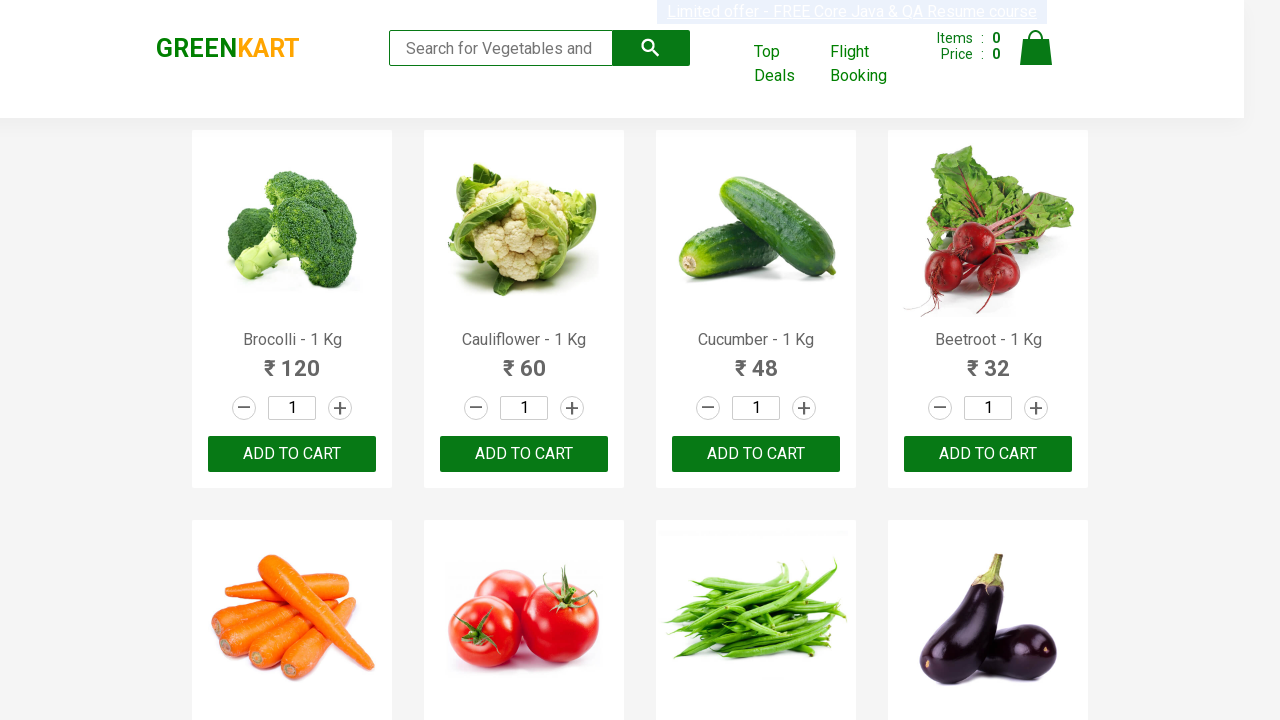

Navigated to green cart shopping practice website
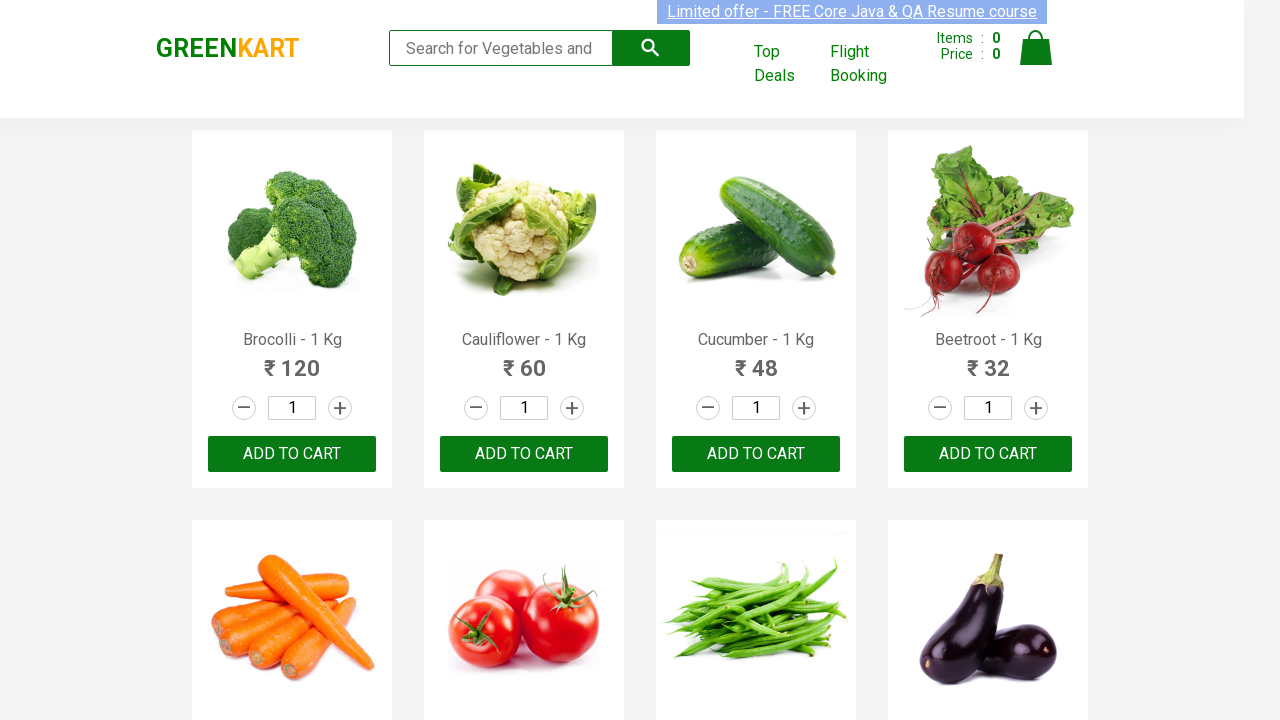

Clicked product action button (Add to Cart) at (292, 454) on .product-action
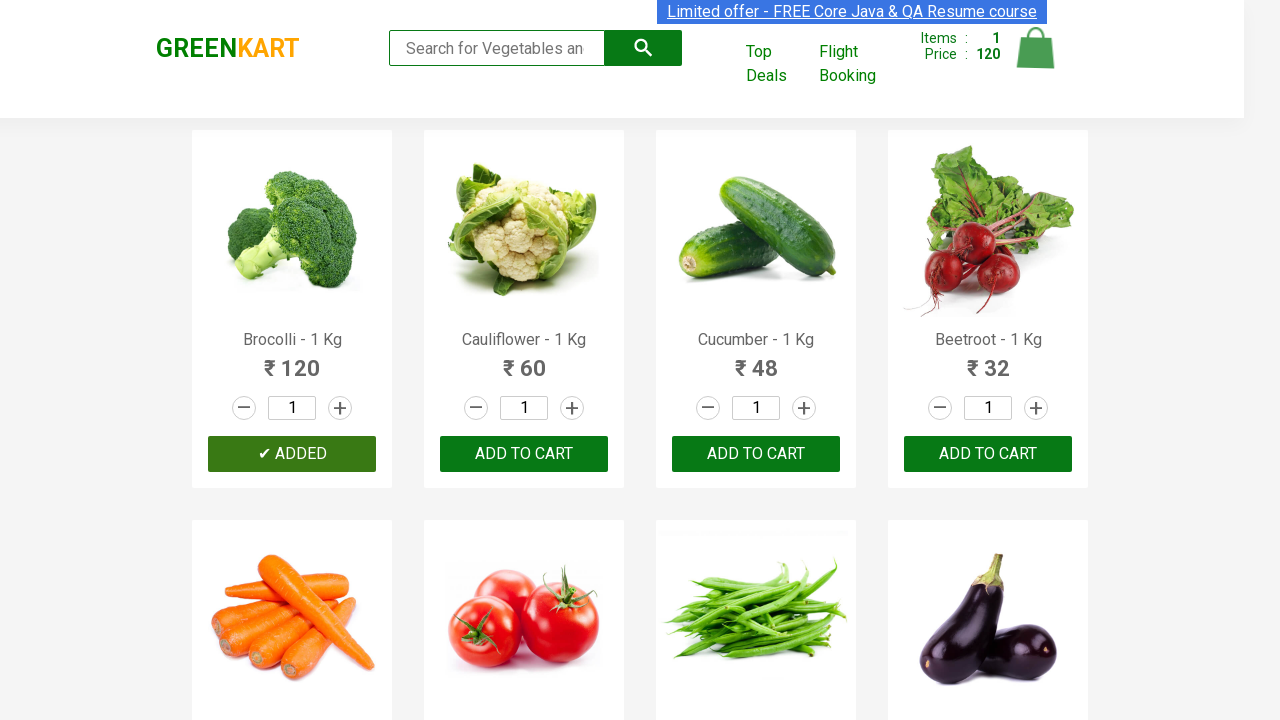

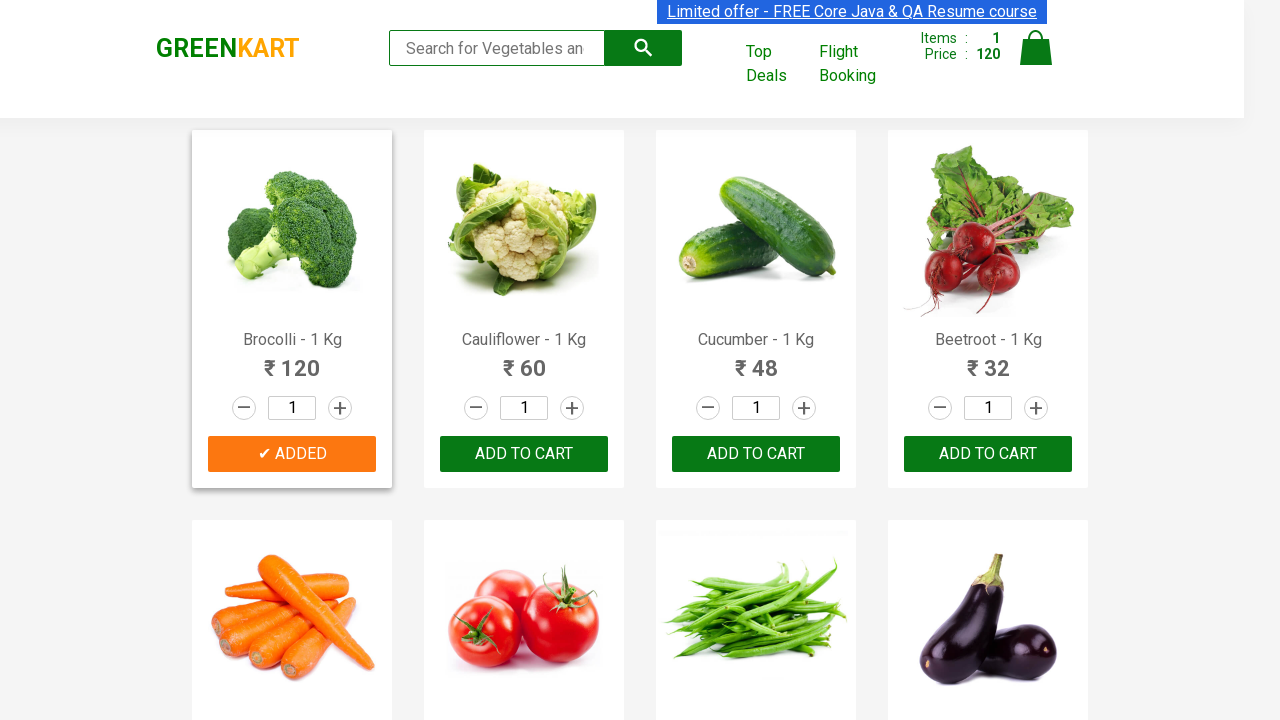